Tests interacting with elements inside an iframe by filling a text input, then clicks a link to navigate to a nested iframe section

Starting URL: https://demo.automationtesting.in/Frames.html

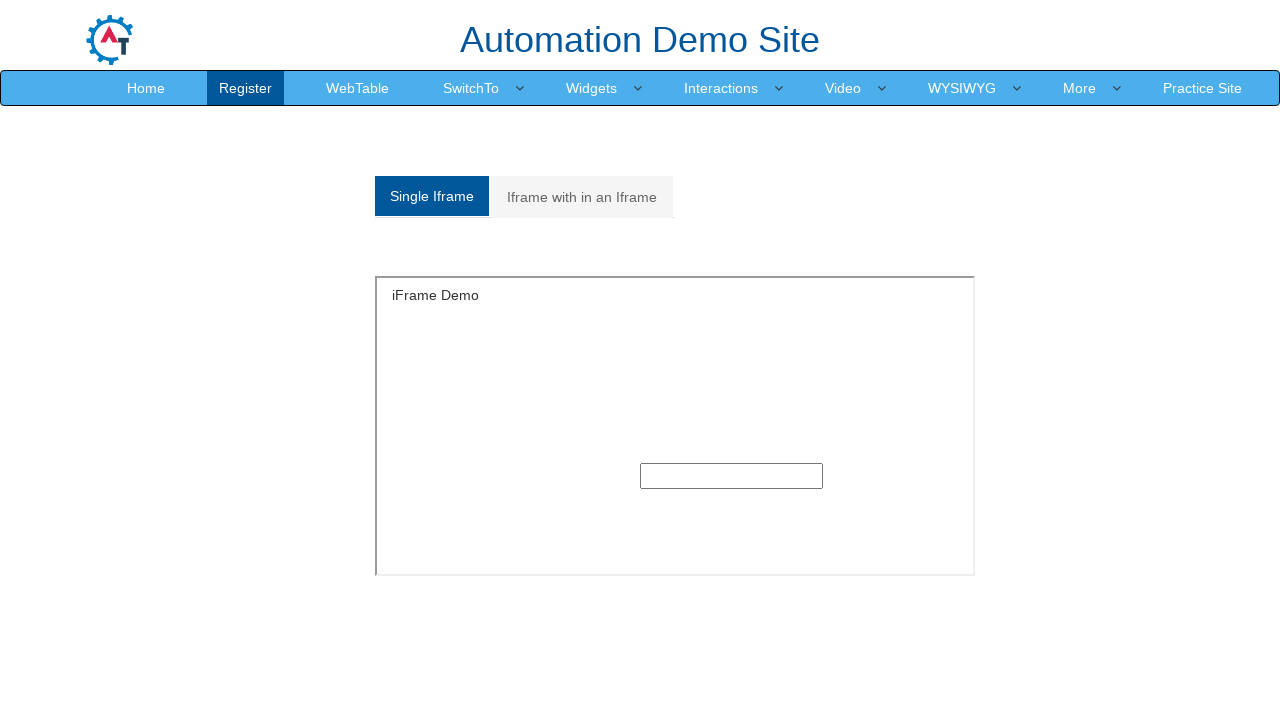

Navigated to Frames demo page
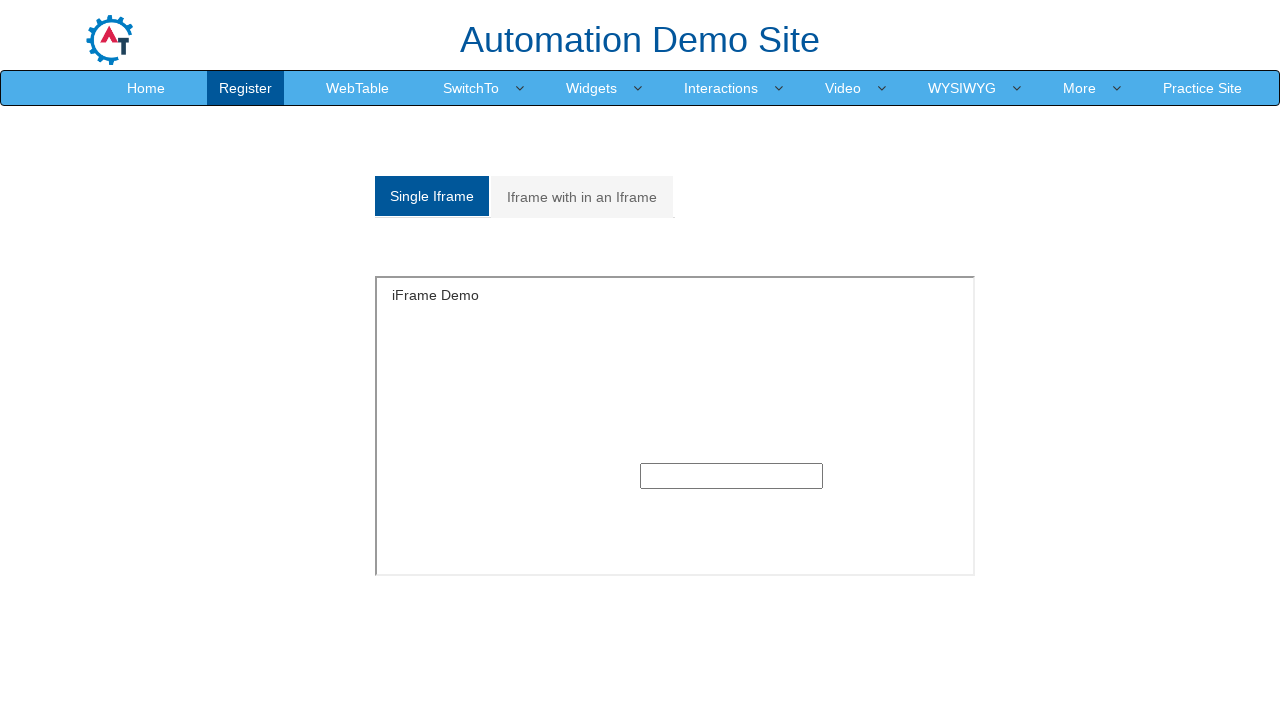

Located single iframe element
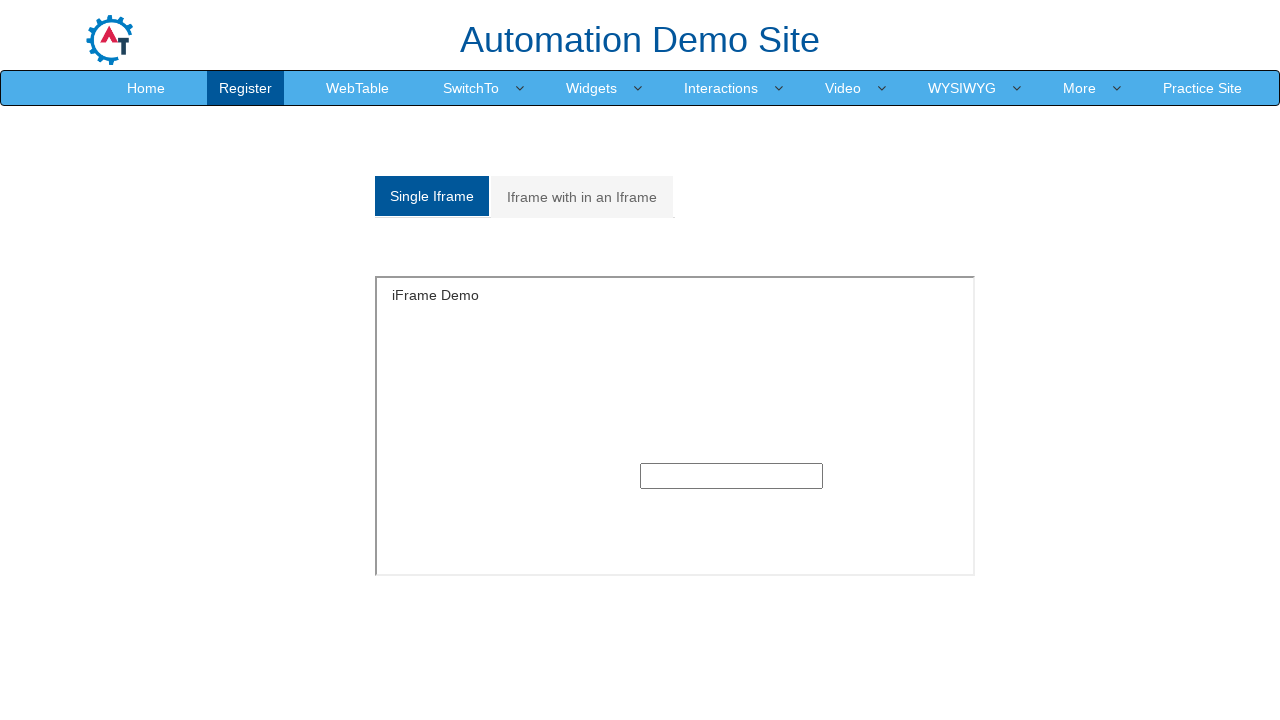

Located text input inside iframe
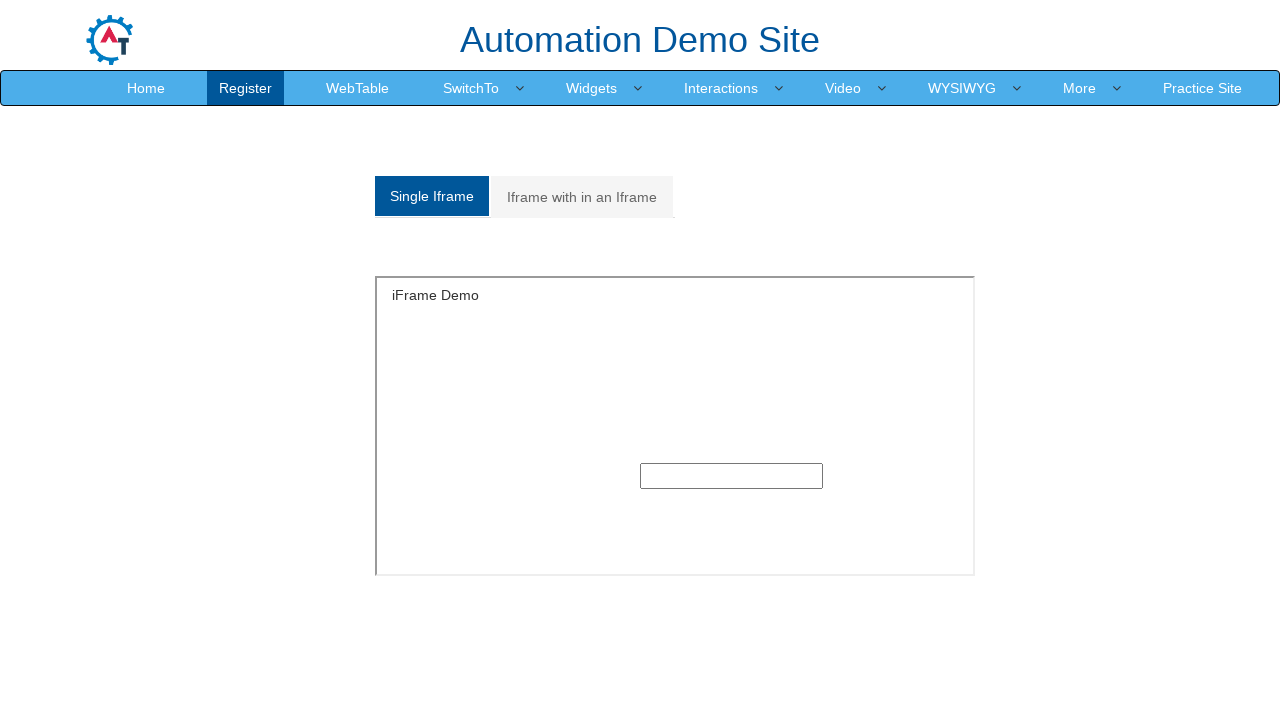

Filled text input with 'located ur text input' on xpath=//iframe[@id='singleframe'] >> internal:control=enter-frame >> xpath=//inp
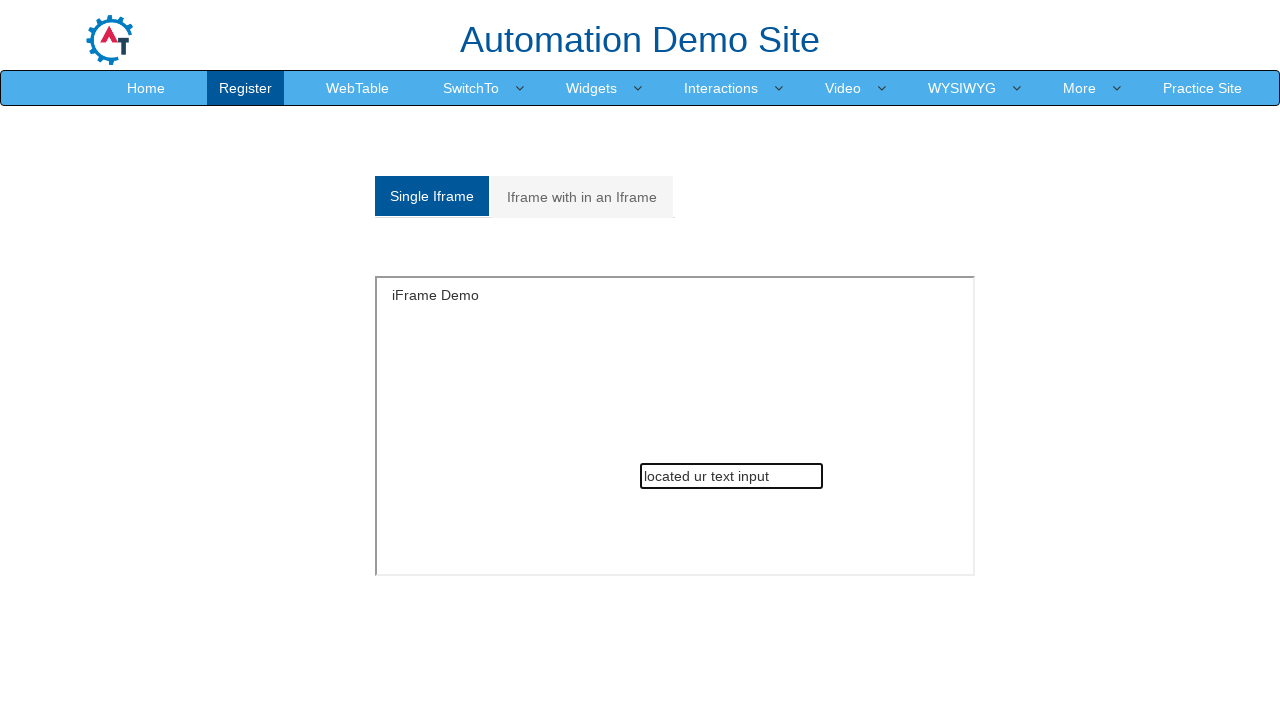

Clicked 'Iframe with in an Iframe' link to navigate to nested iframe section at (582, 197) on xpath=//a[text()='Iframe with in an Iframe']
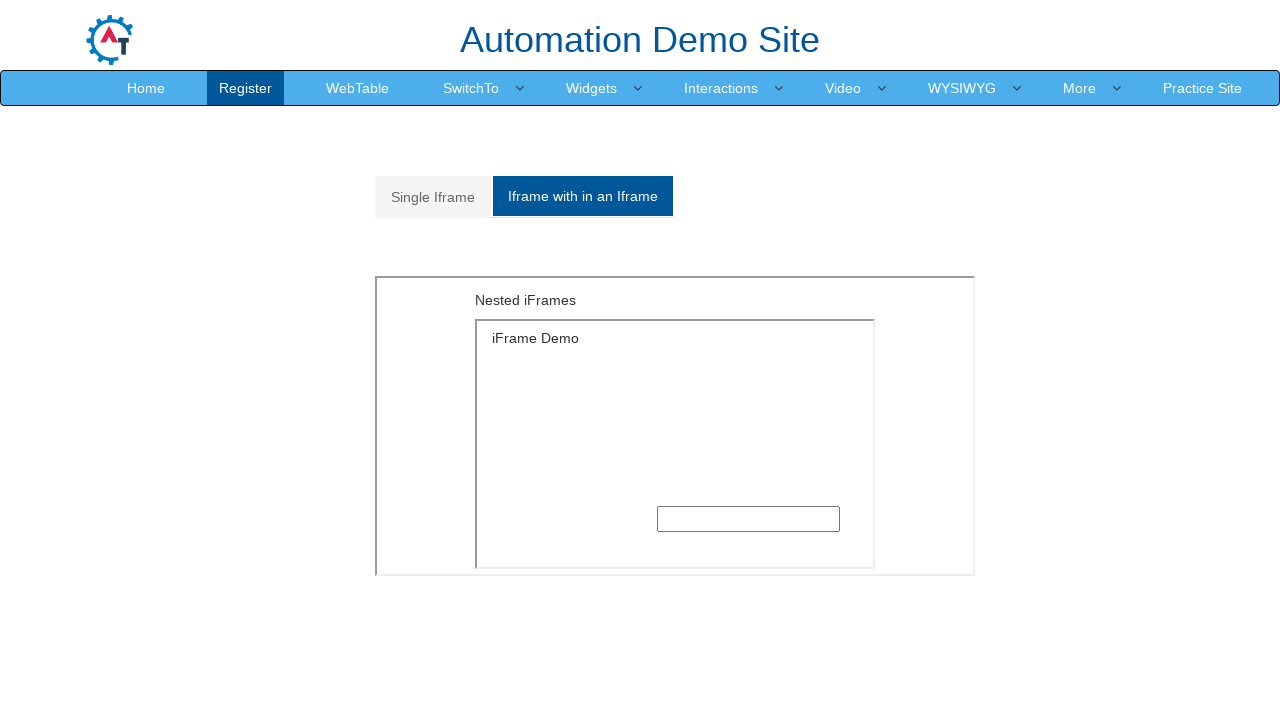

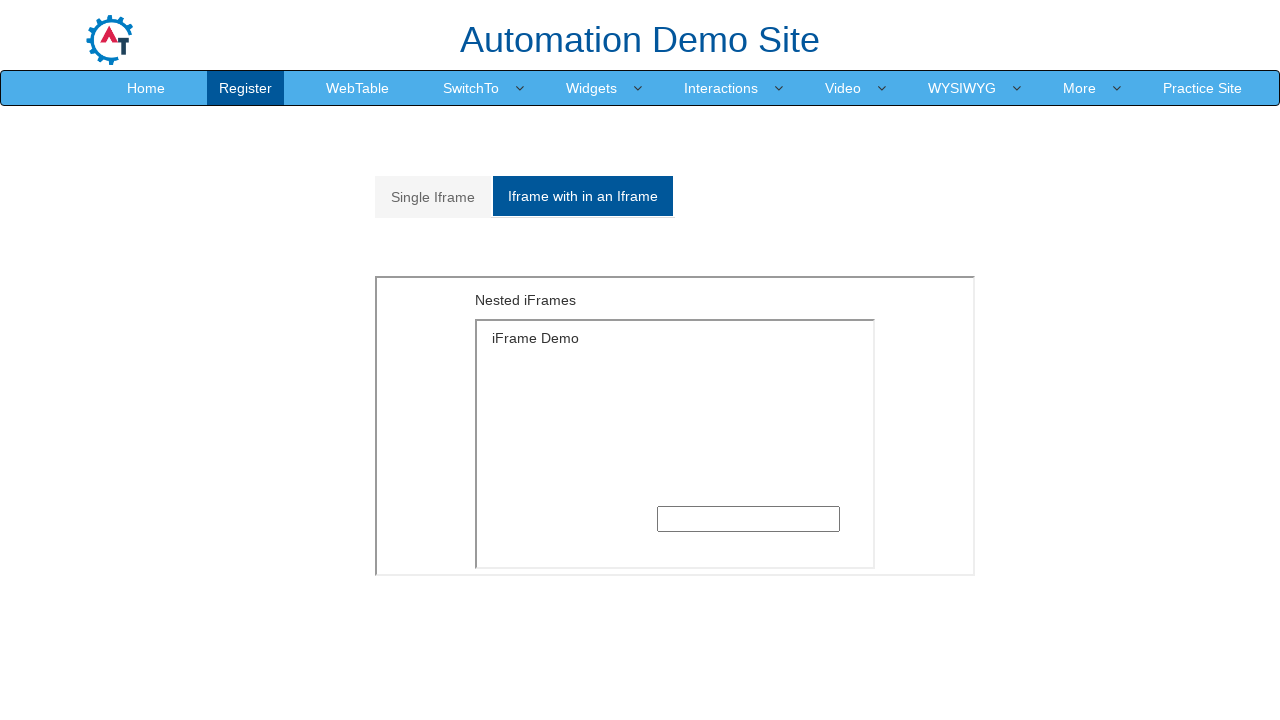